Tests searching for 'HTC' product and verifies search results.

Starting URL: https://ecommerce-playground.lambdatest.io/

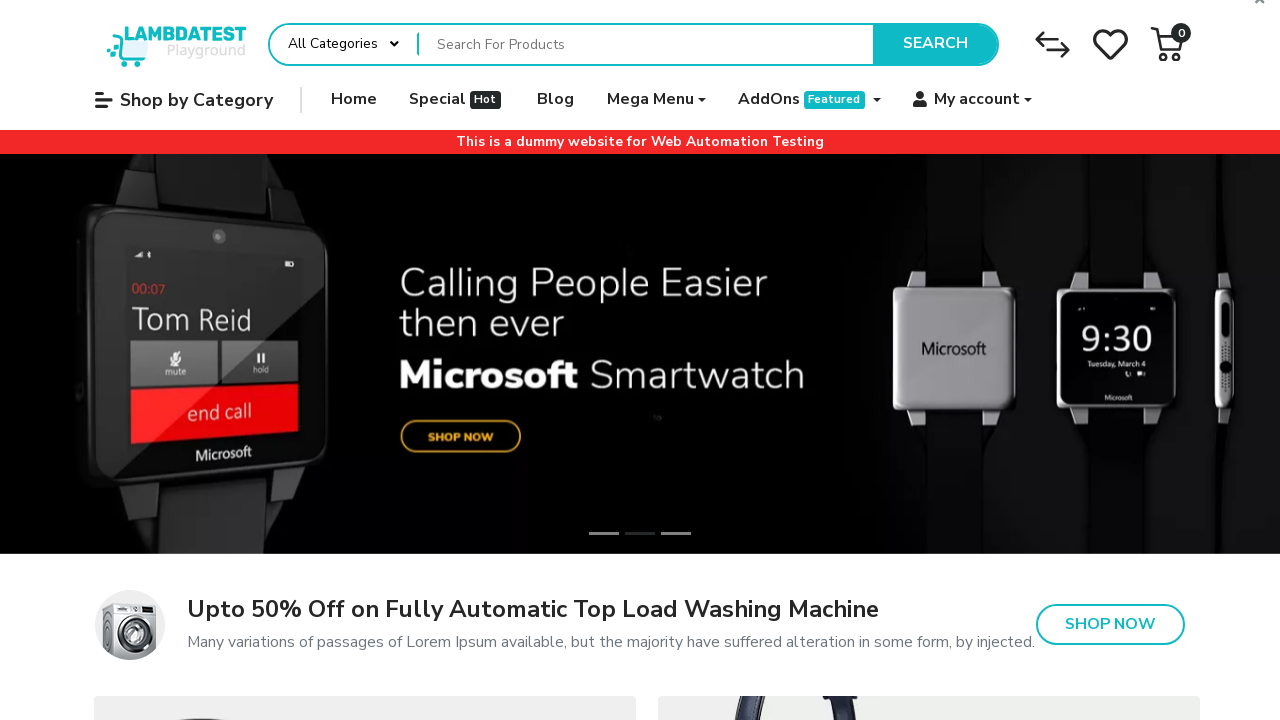

Filled search box with 'HTC' on div[id="entry_217822"] input[placeholder="Search For Products"]
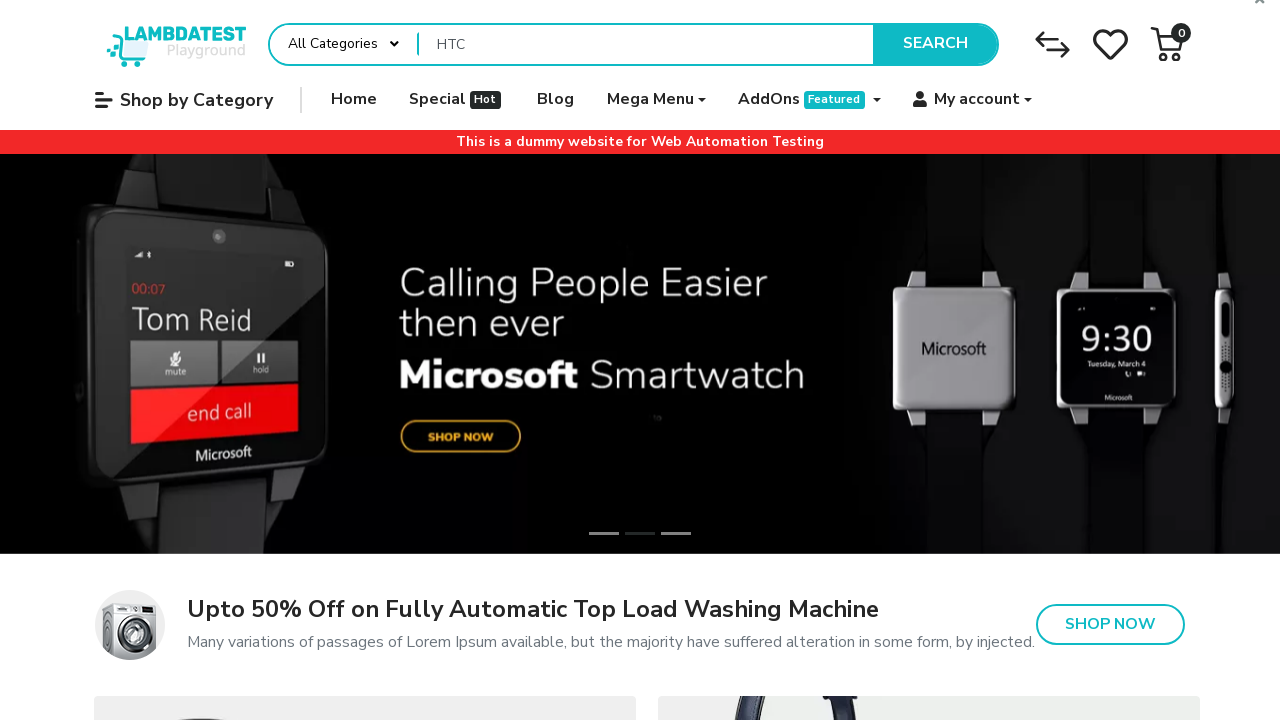

Clicked search button to search for HTC products at (935, 44) on button[class="type-text"] >> nth=0
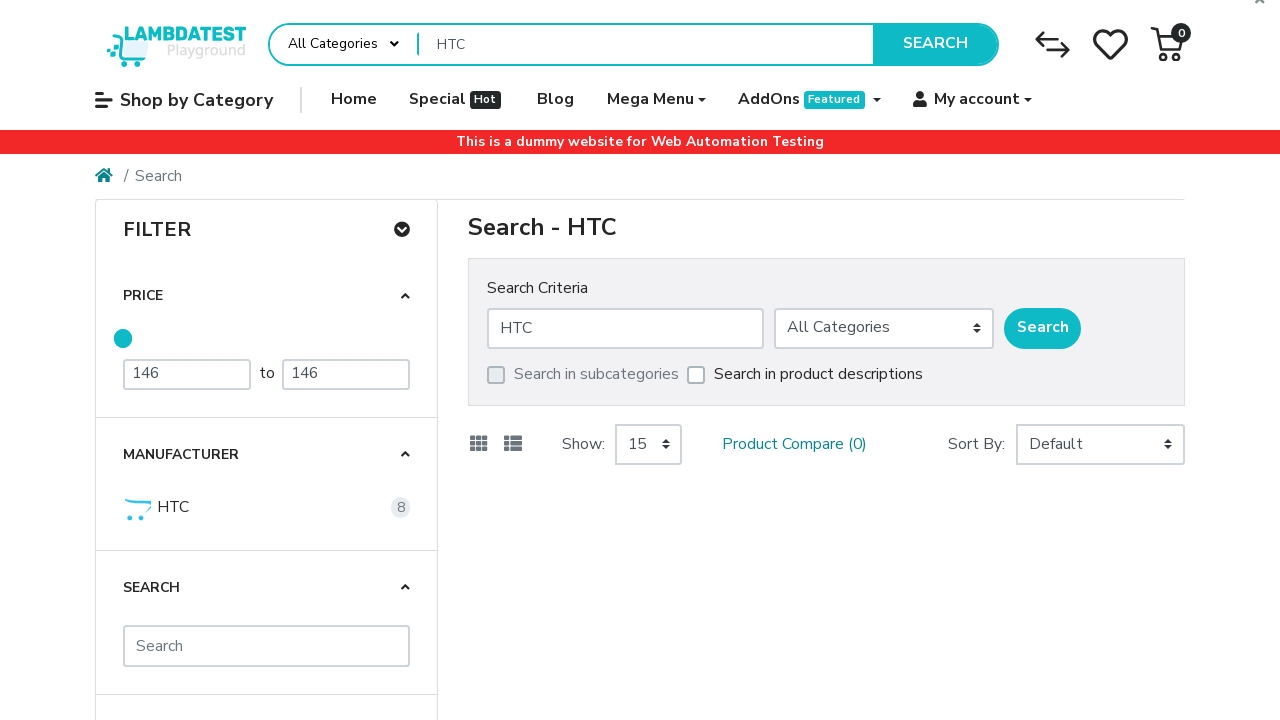

Search results page loaded with heading visible
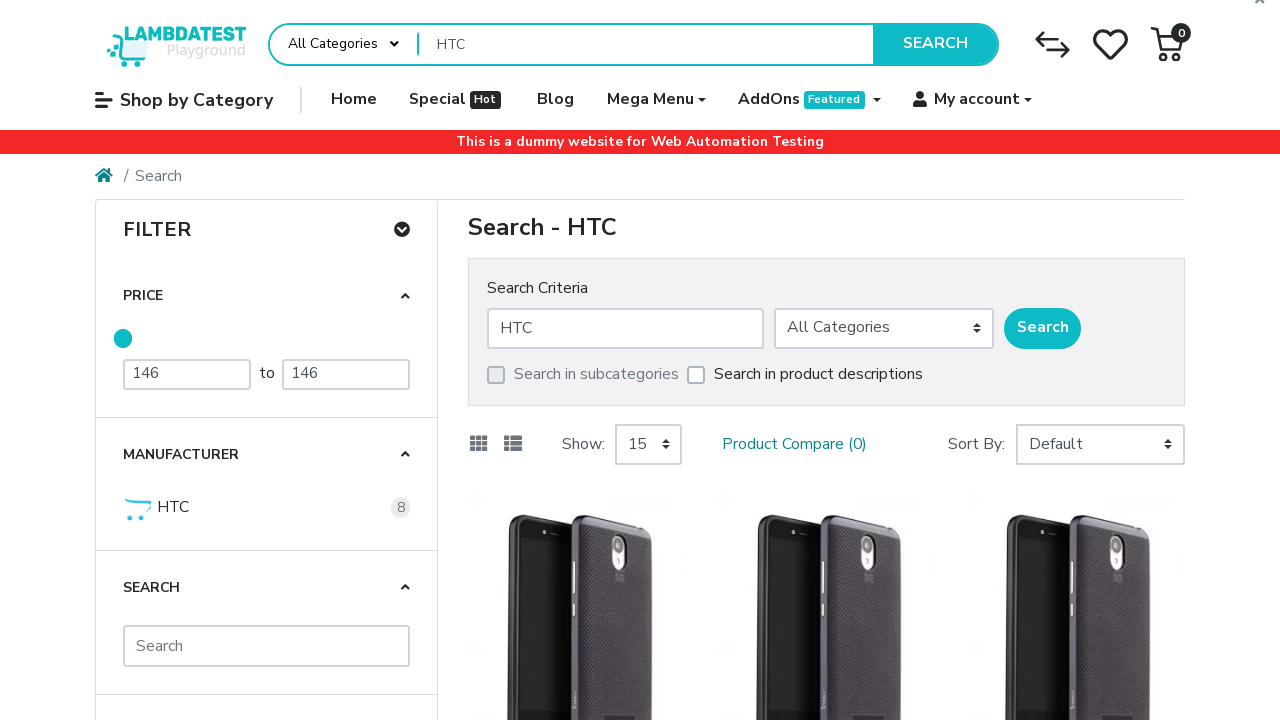

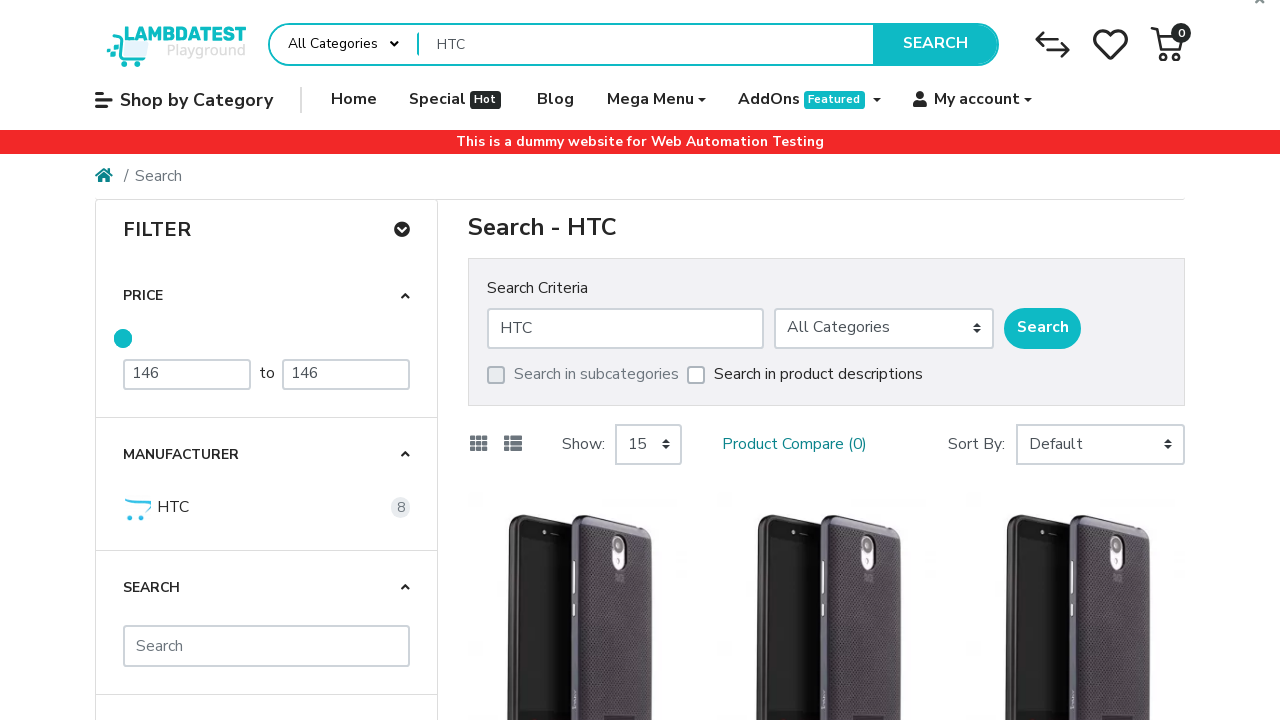